Tests dynamic content loading by clicking a start button and waiting for a hidden element to become visible after the loading completes.

Starting URL: https://the-internet.herokuapp.com/dynamic_loading/1

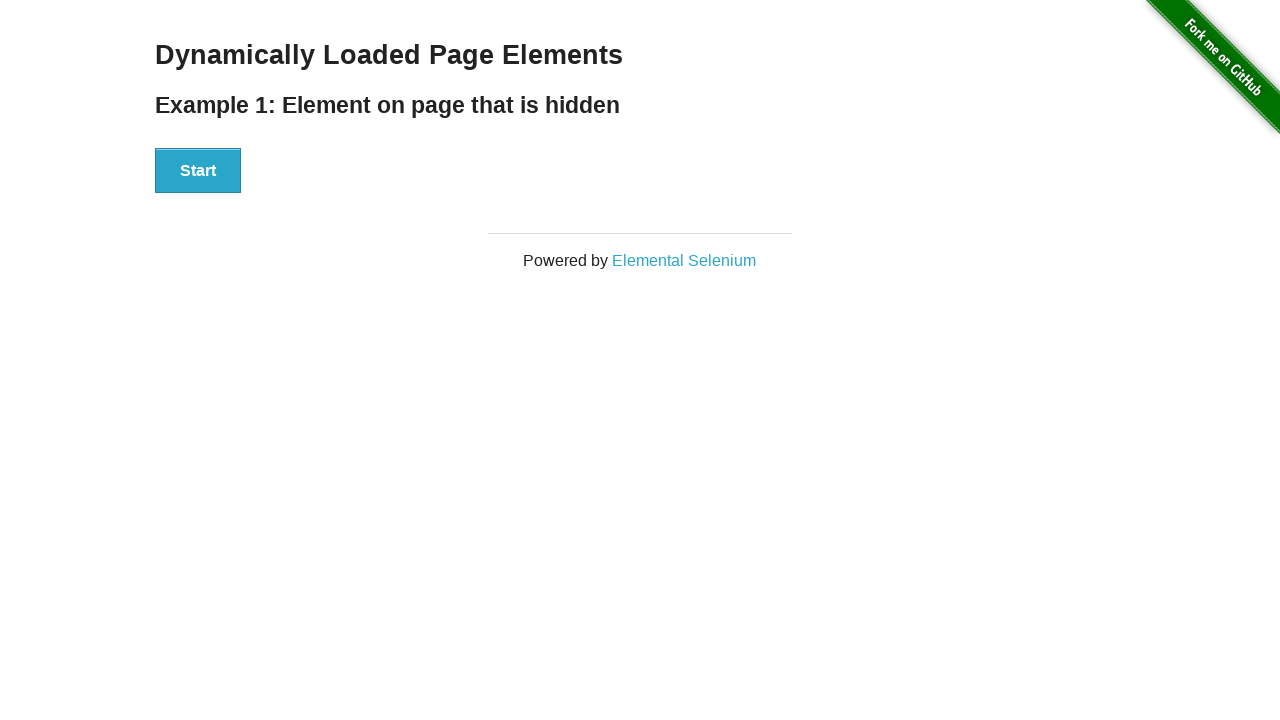

Clicked Start button to trigger dynamic loading at (198, 171) on #start button
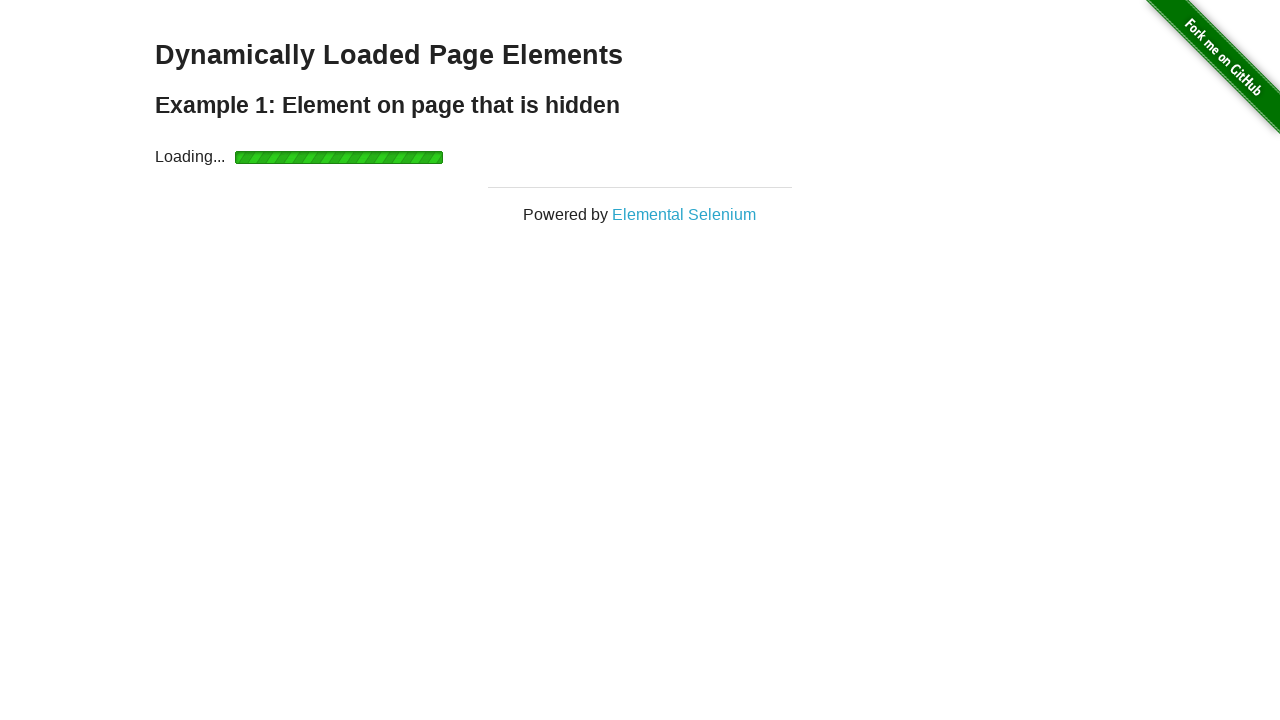

Waited for finish element to become visible after loading completed
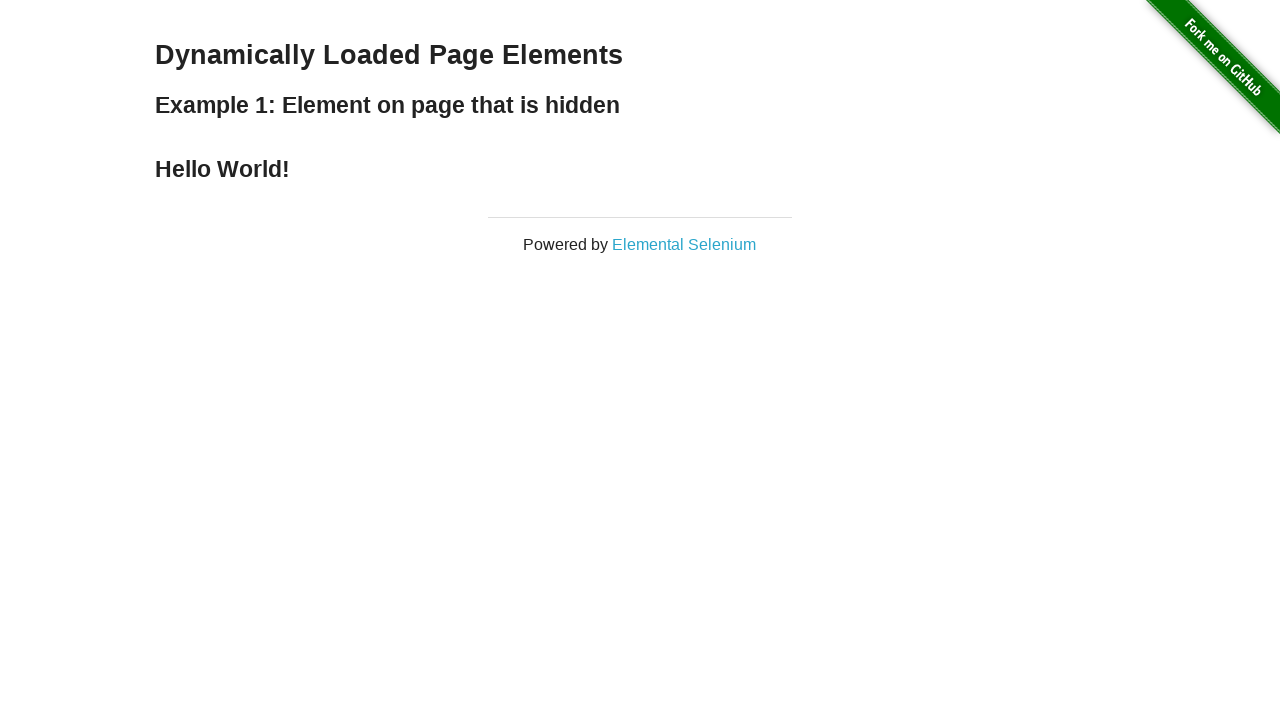

Verified finish element is visible
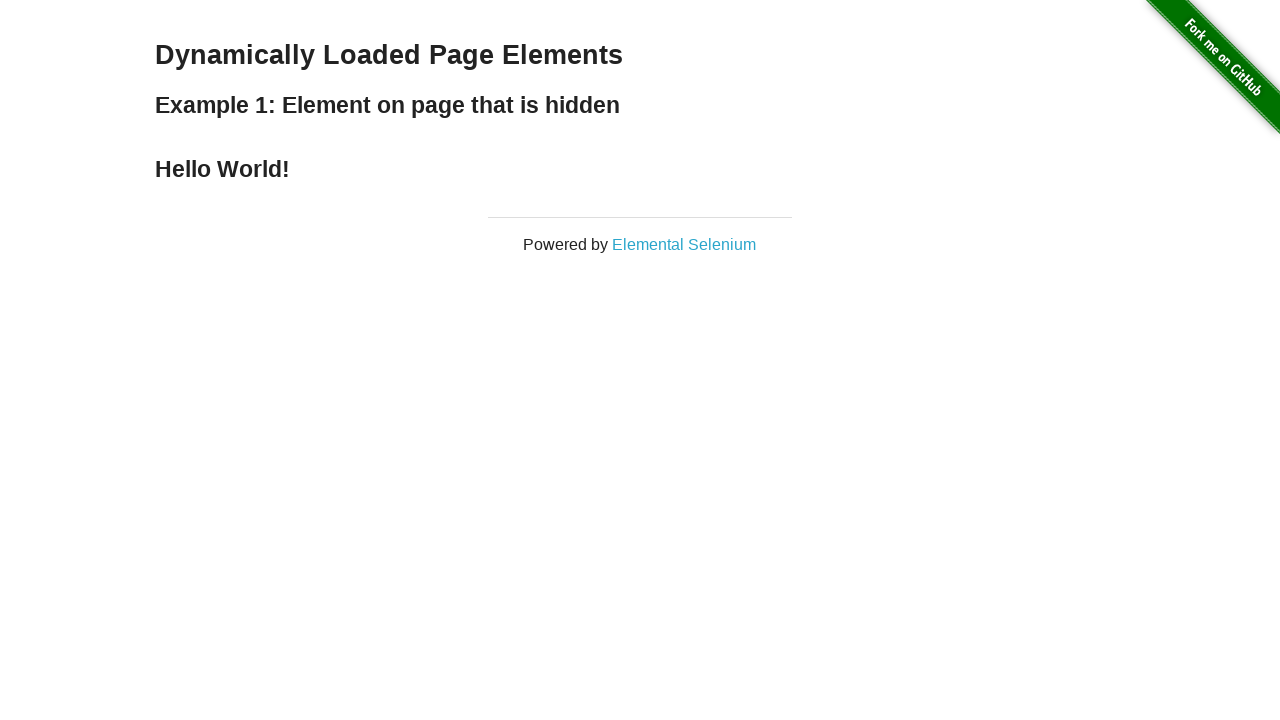

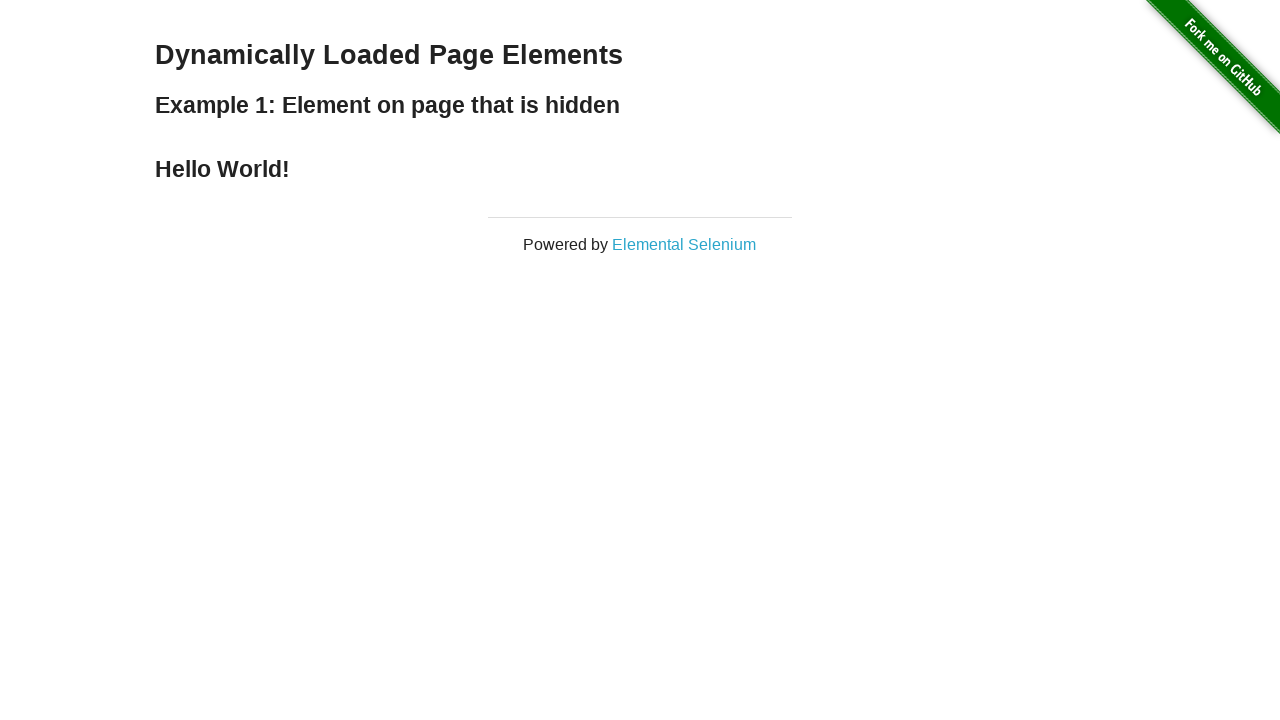